Tests that signup fails when username field is left blank (with only a space character)

Starting URL: https://selenium-blog.herokuapp.com/

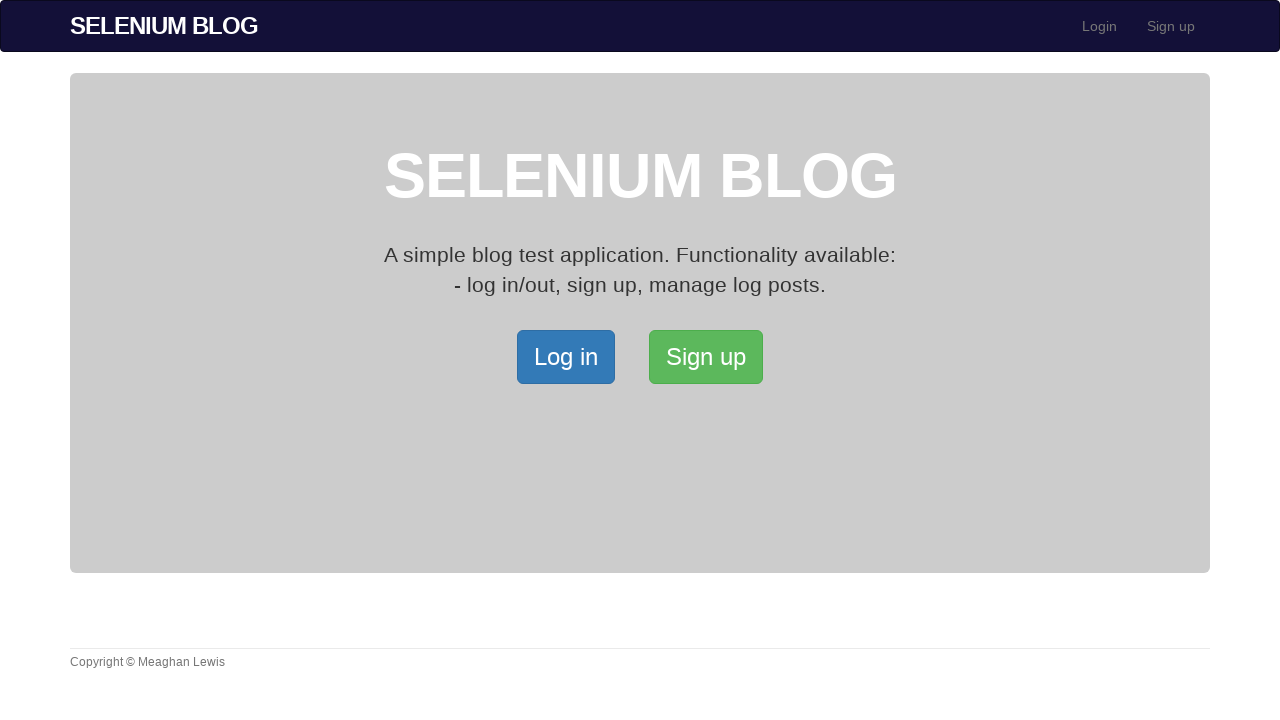

Clicked SignUp button at (706, 357) on xpath=/html/body/div[2]/div/a[2]
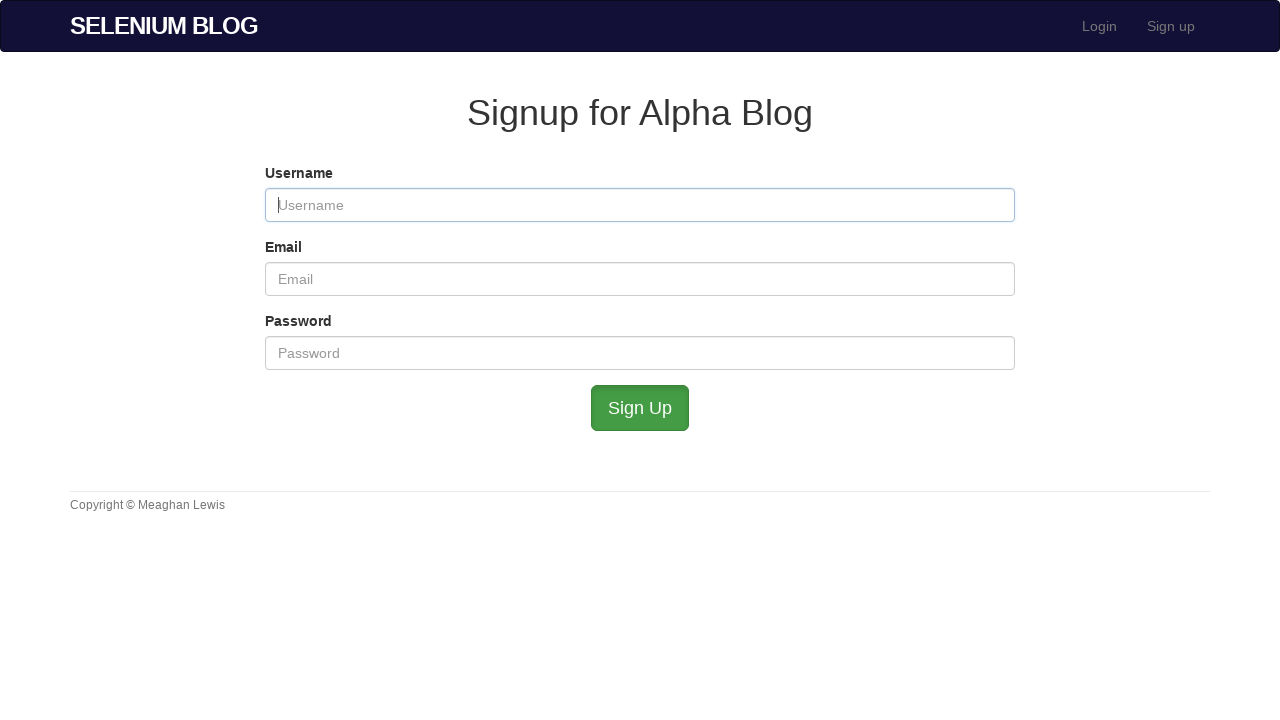

Filled username field with a single space character on #user_username
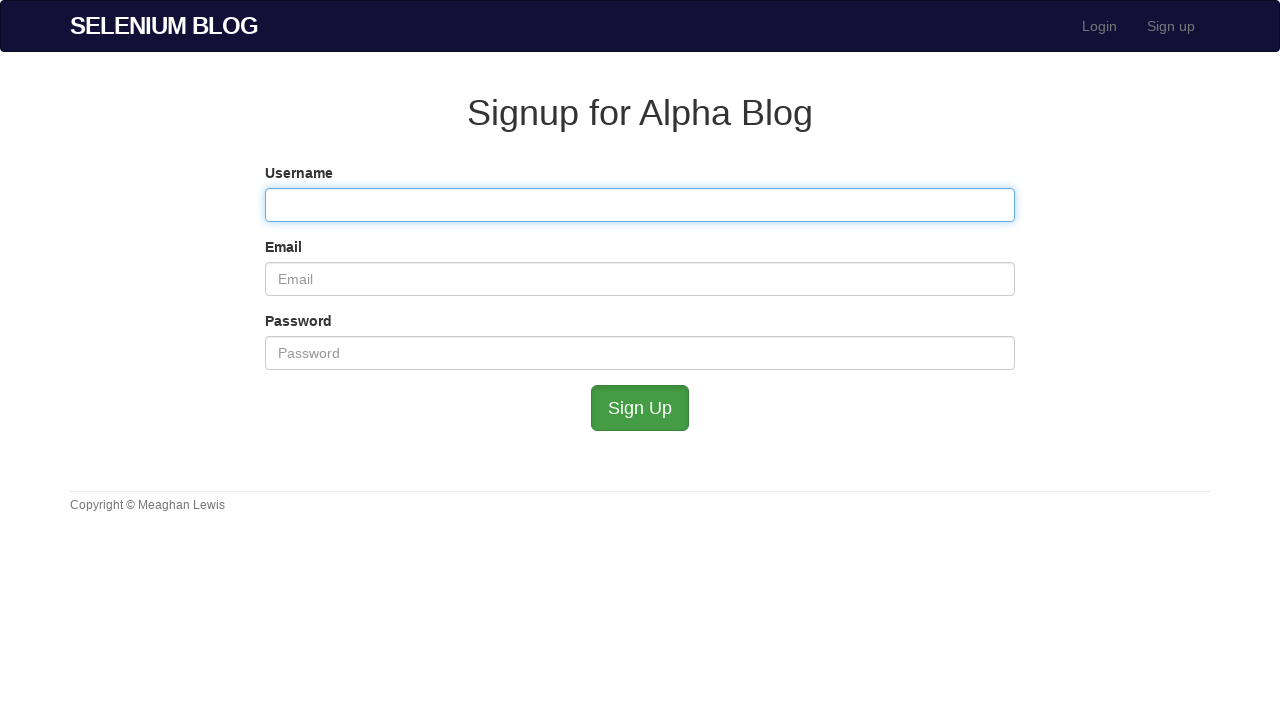

Filled email field with 'blankuser@example.com' on #user_email
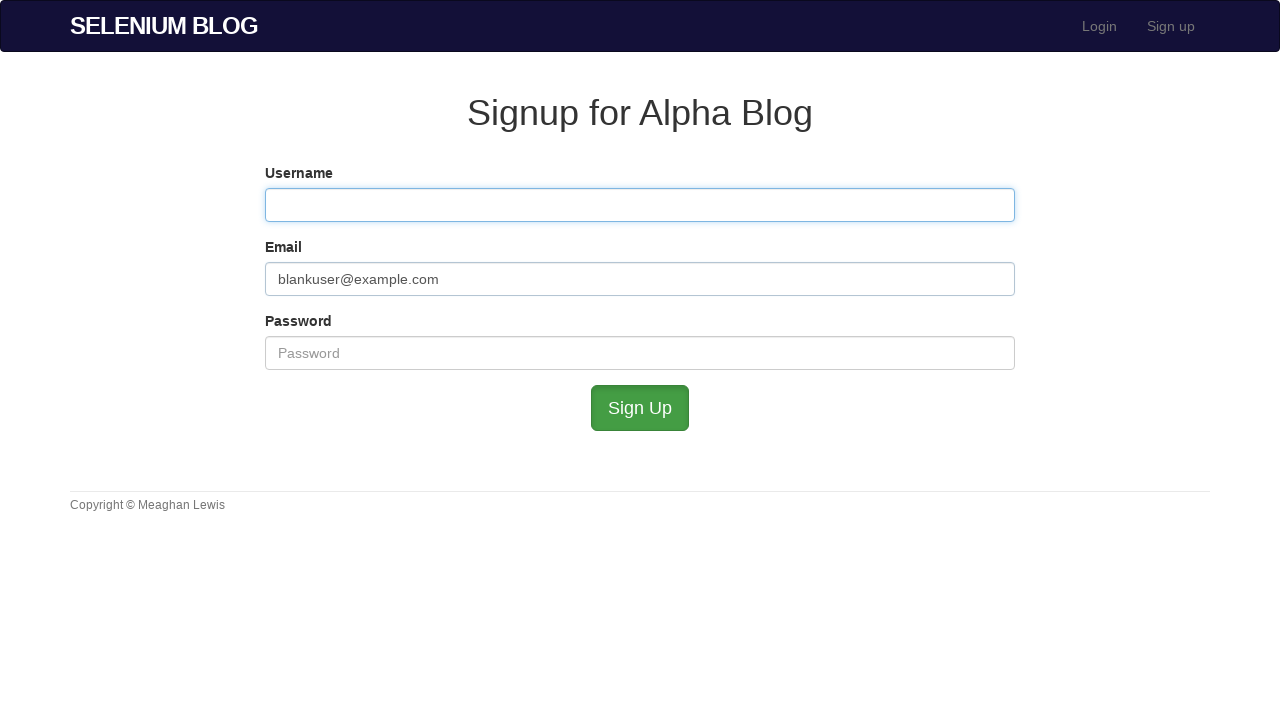

Filled password field with 'ValidPassword' on #user_password
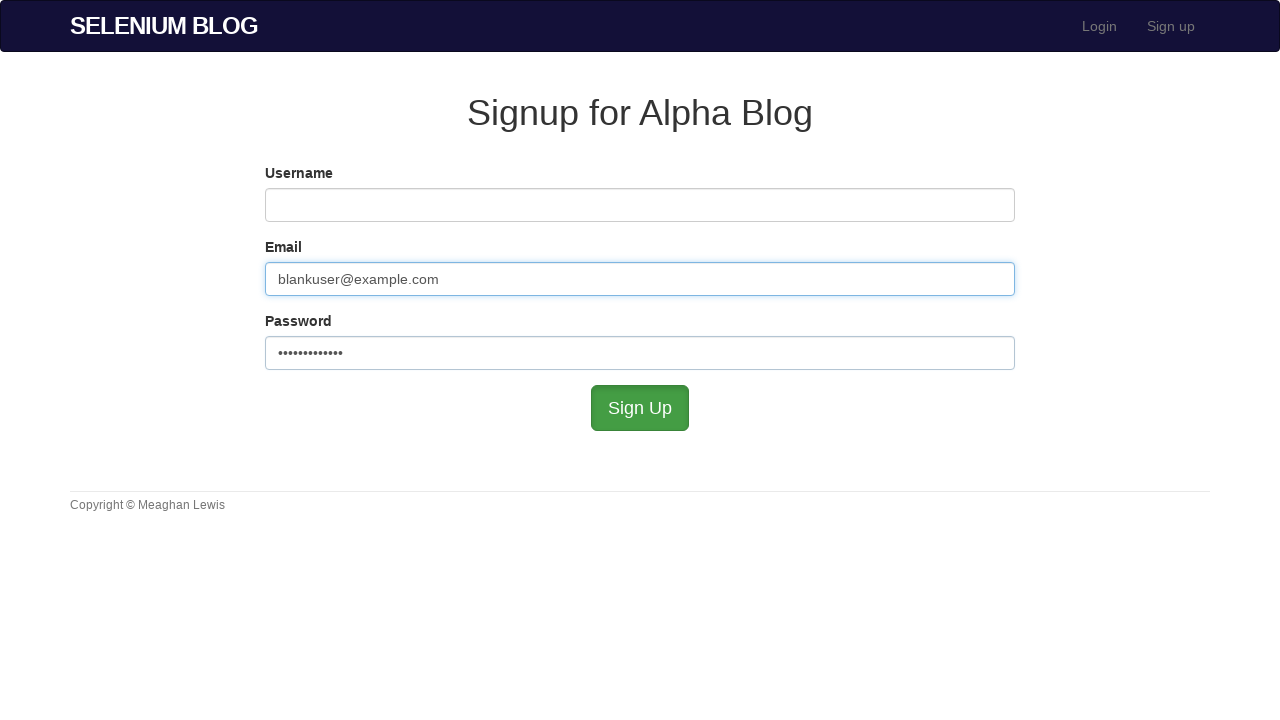

Clicked submit button to attempt signup with blank username at (640, 408) on xpath=//*[@id='submit']
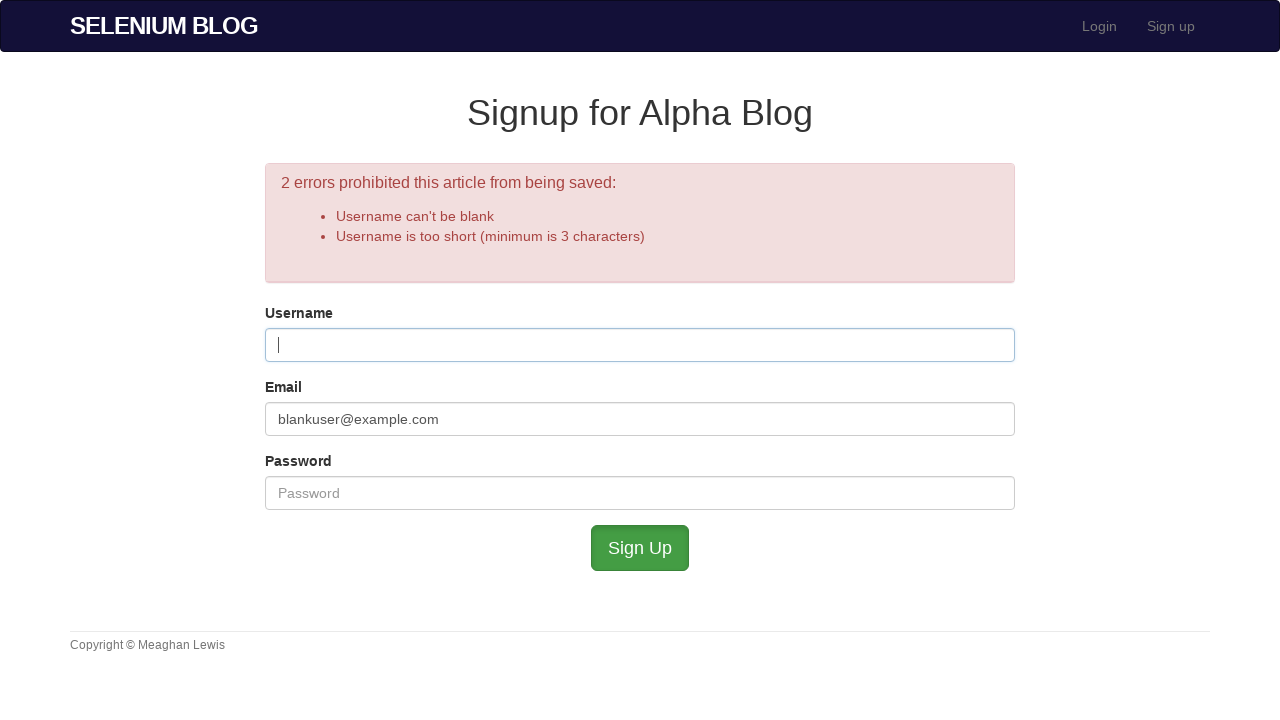

Error message panel loaded, confirming signup failed due to blank username
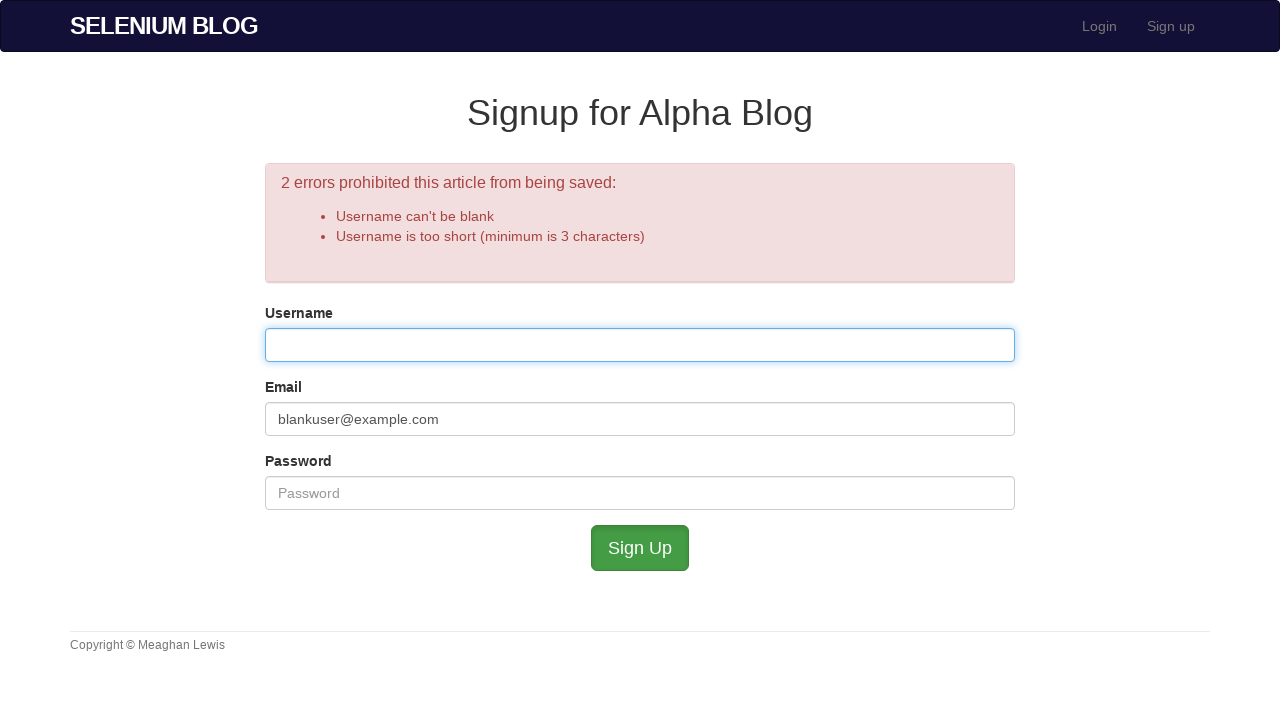

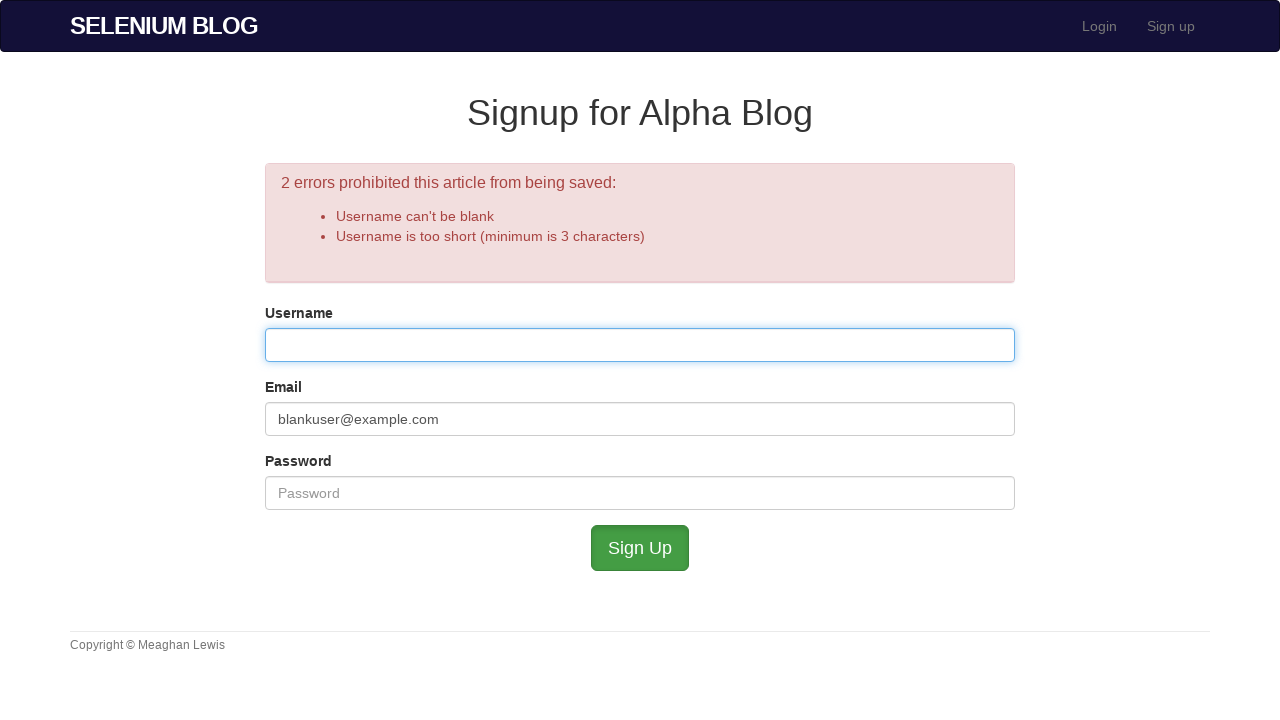